Navigates to Rahul Shetty Academy website and retrieves the page title to verify the page loads correctly.

Starting URL: https://www.rahulshettyacademy.com

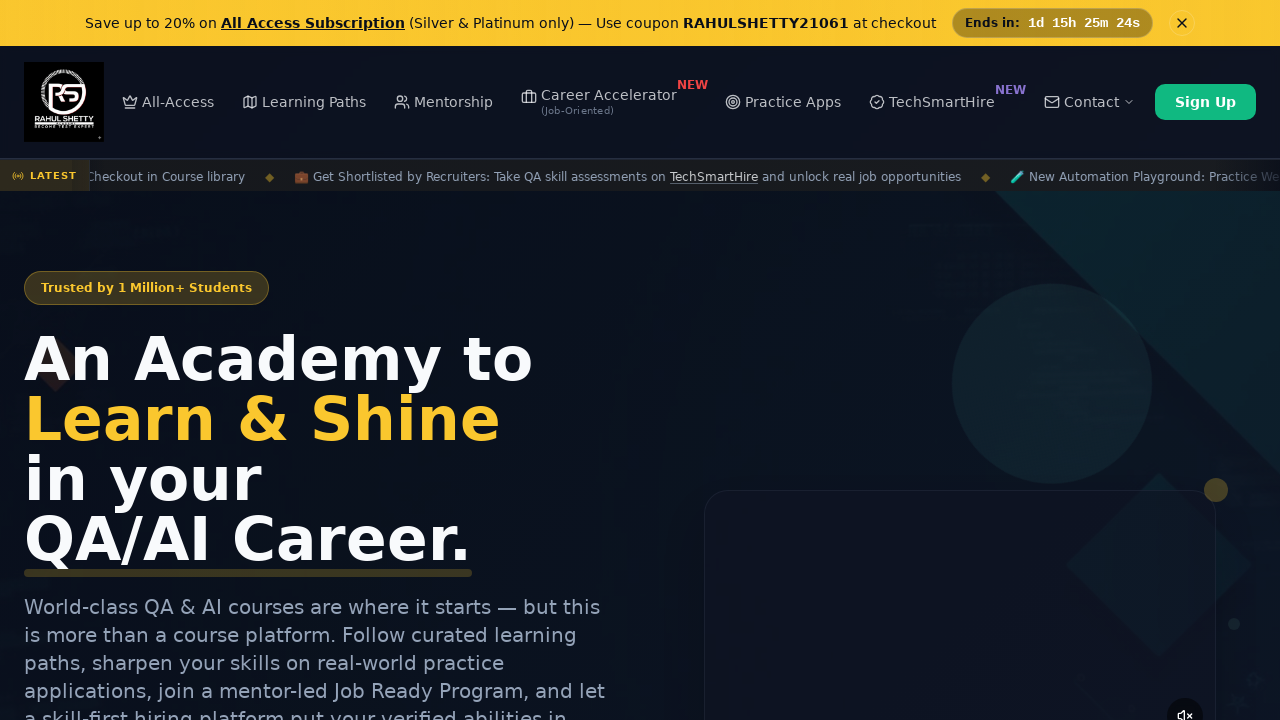

Waited for page DOM to be fully loaded
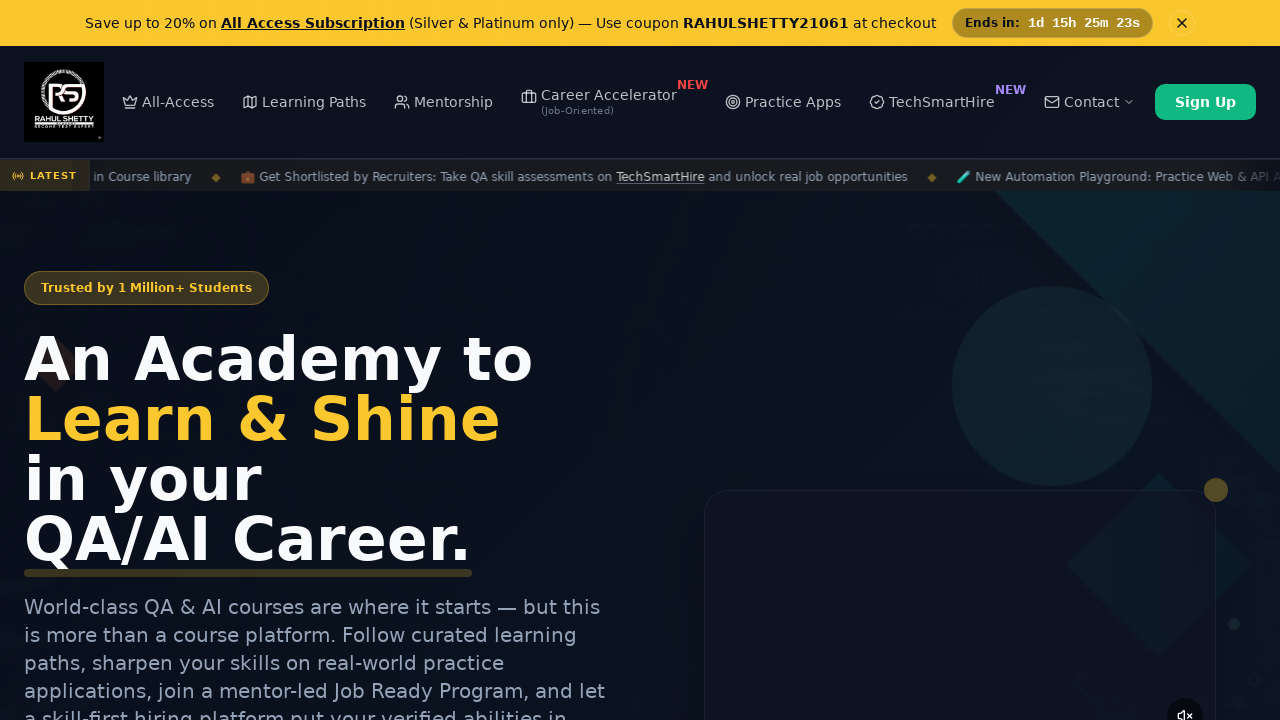

Retrieved and printed page title
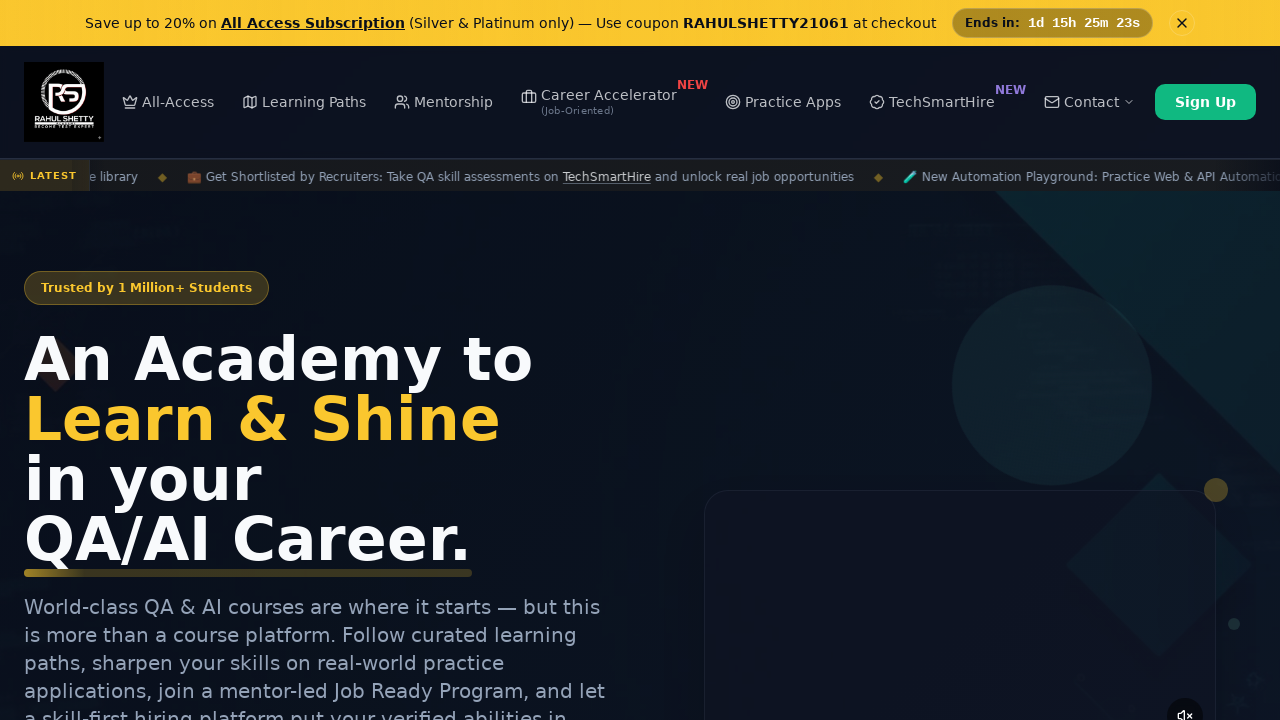

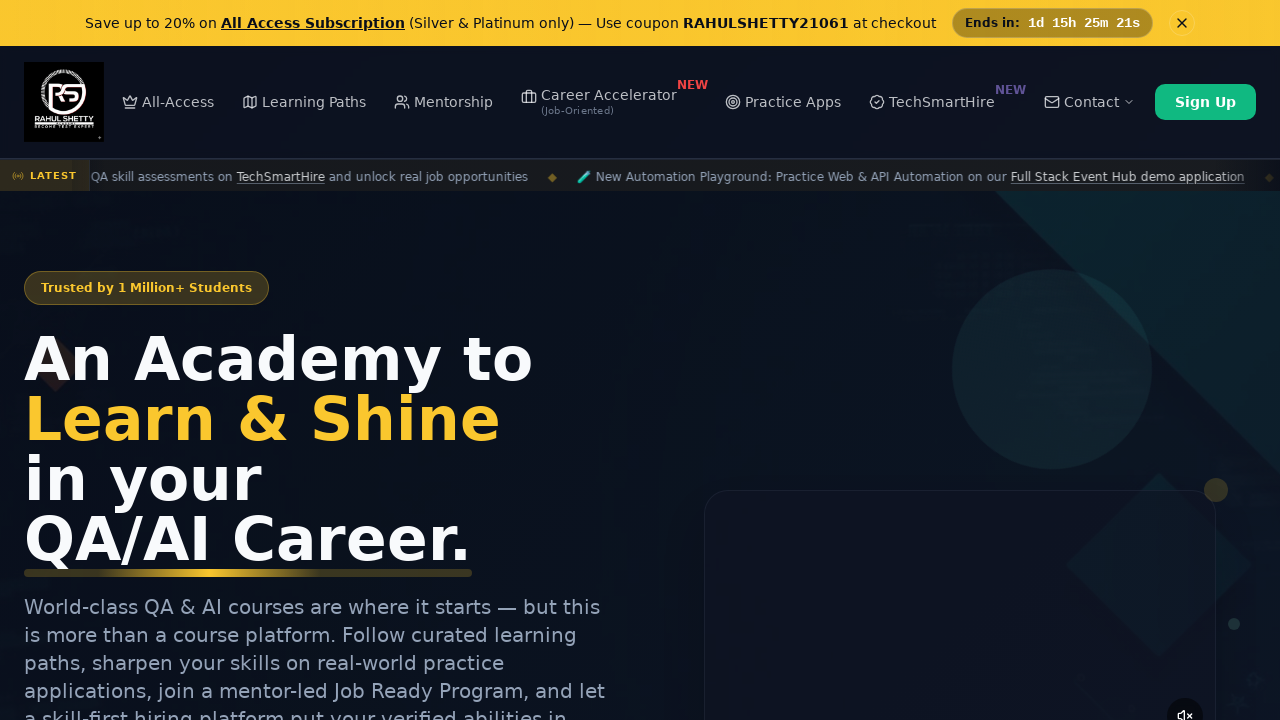